Tests dynamic element visibility by waiting for a button to become visible after a delay and then clicking it

Starting URL: https://demoqa.com/dynamic-properties

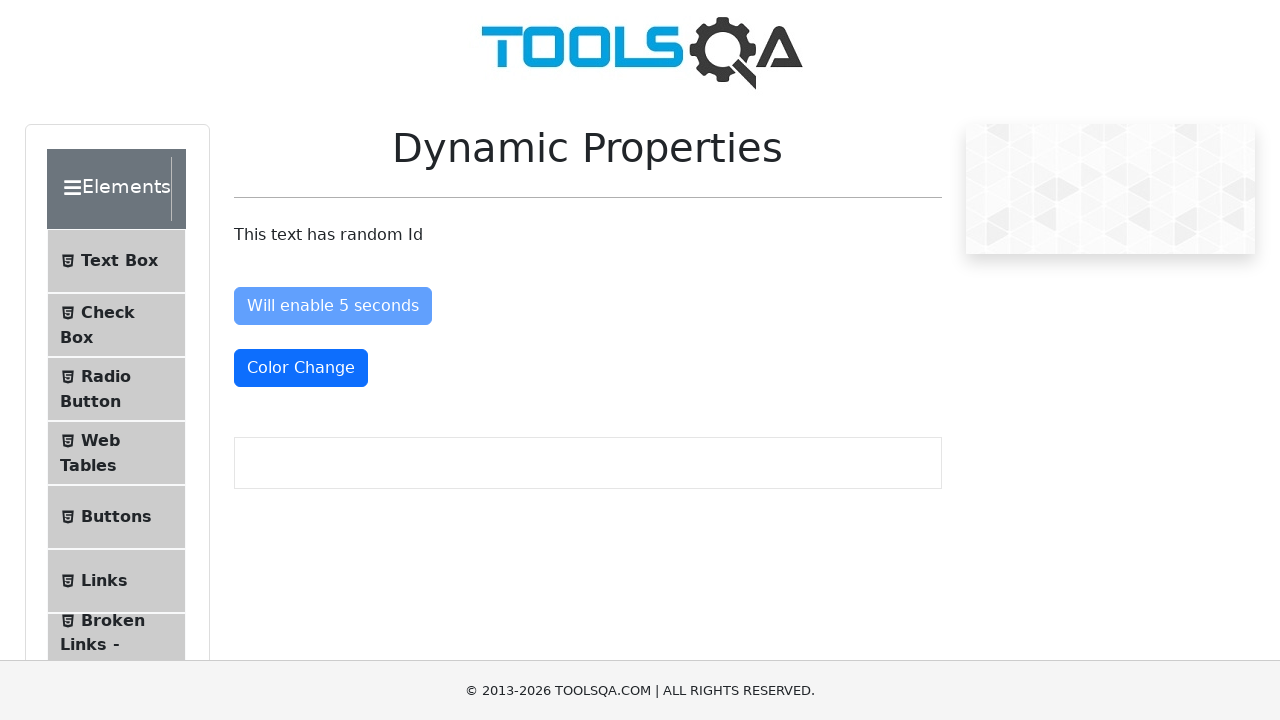

Scrolled down 500px to reveal elements in viewport
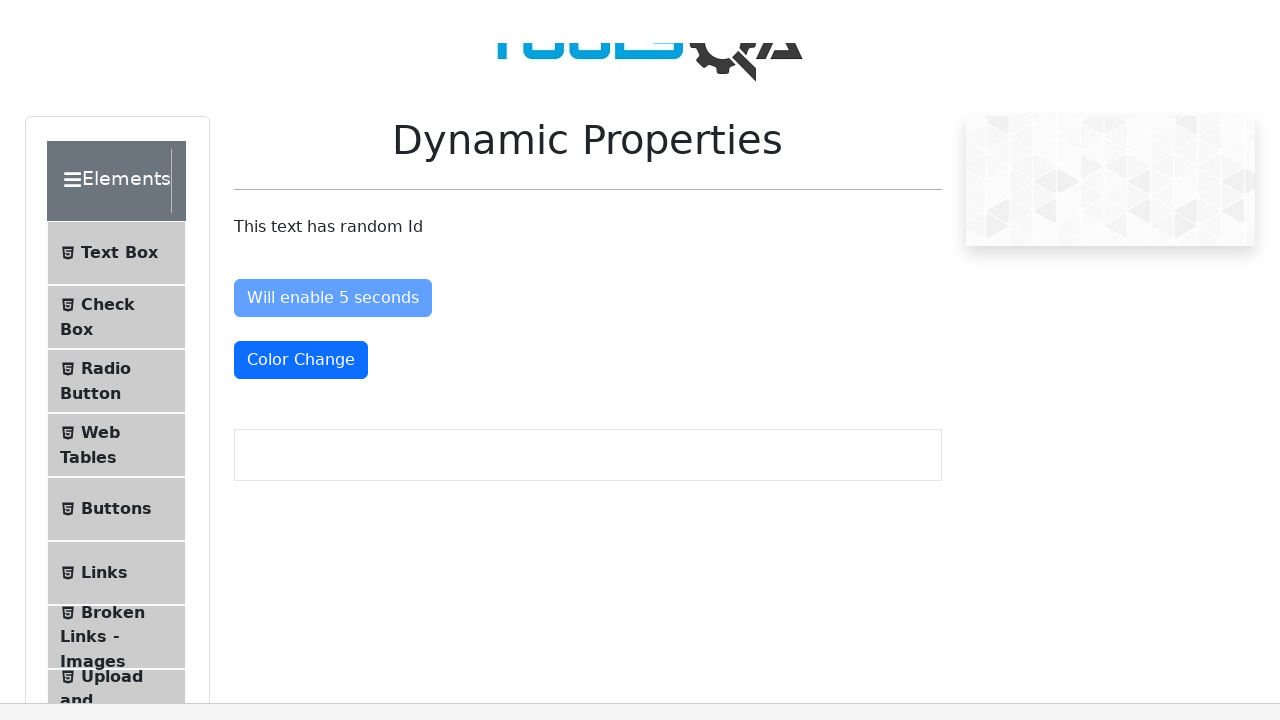

Waited for button#visibleAfter to become visible (appeared after 5 second delay)
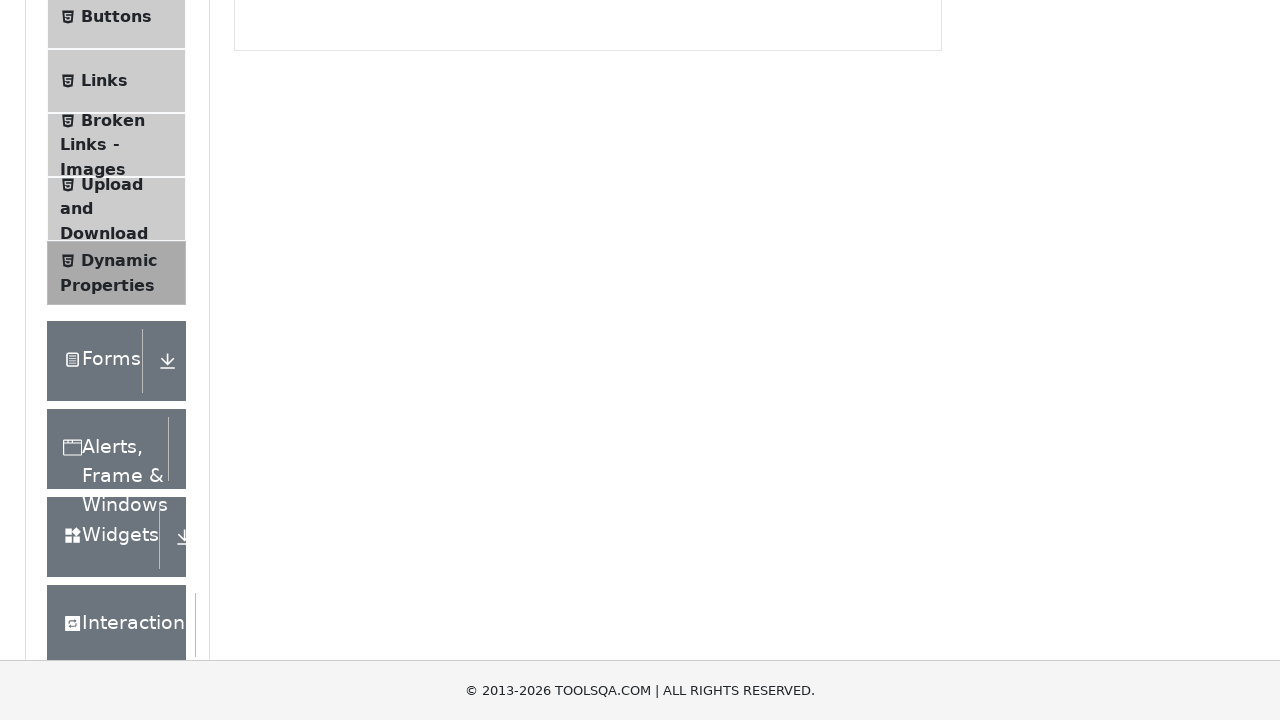

Clicked the dynamically visible button#visibleAfter at (338, 360) on button#visibleAfter
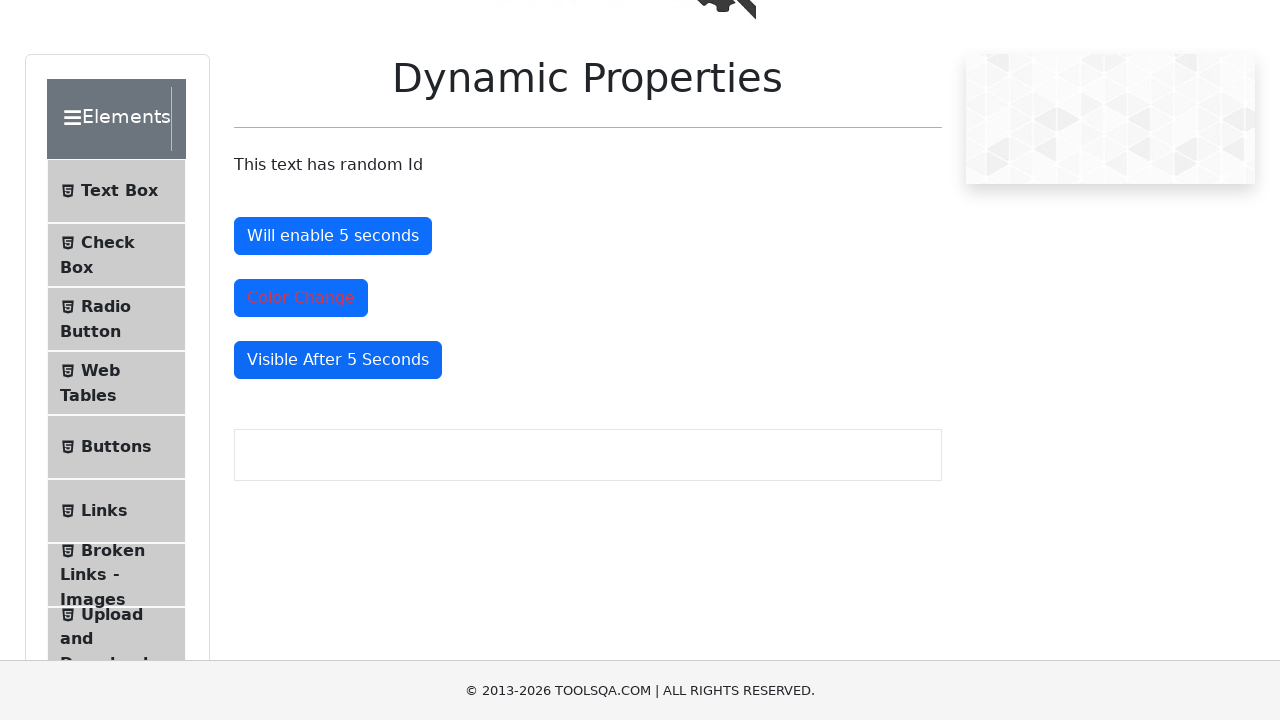

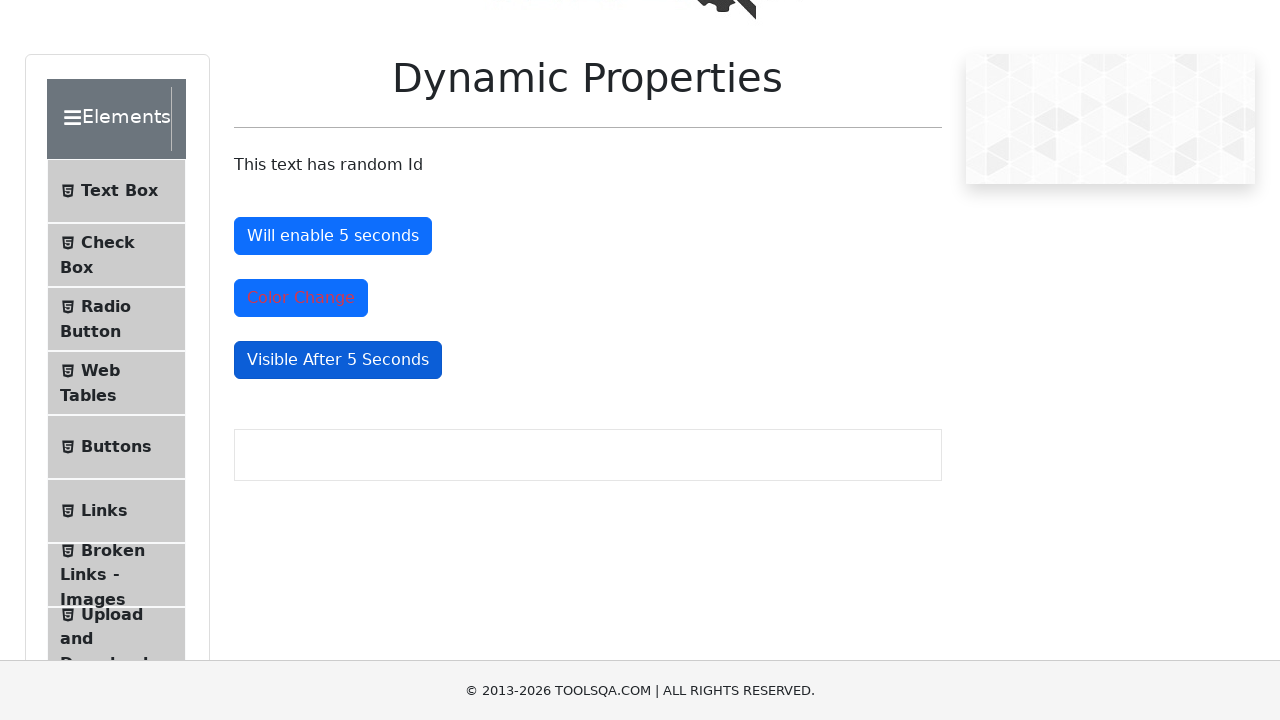